Tests click-and-drag selection on a jQuery UI grid by selecting multiple consecutive elements

Starting URL: https://jqueryui.com/resources/demos/selectable/display-grid.html

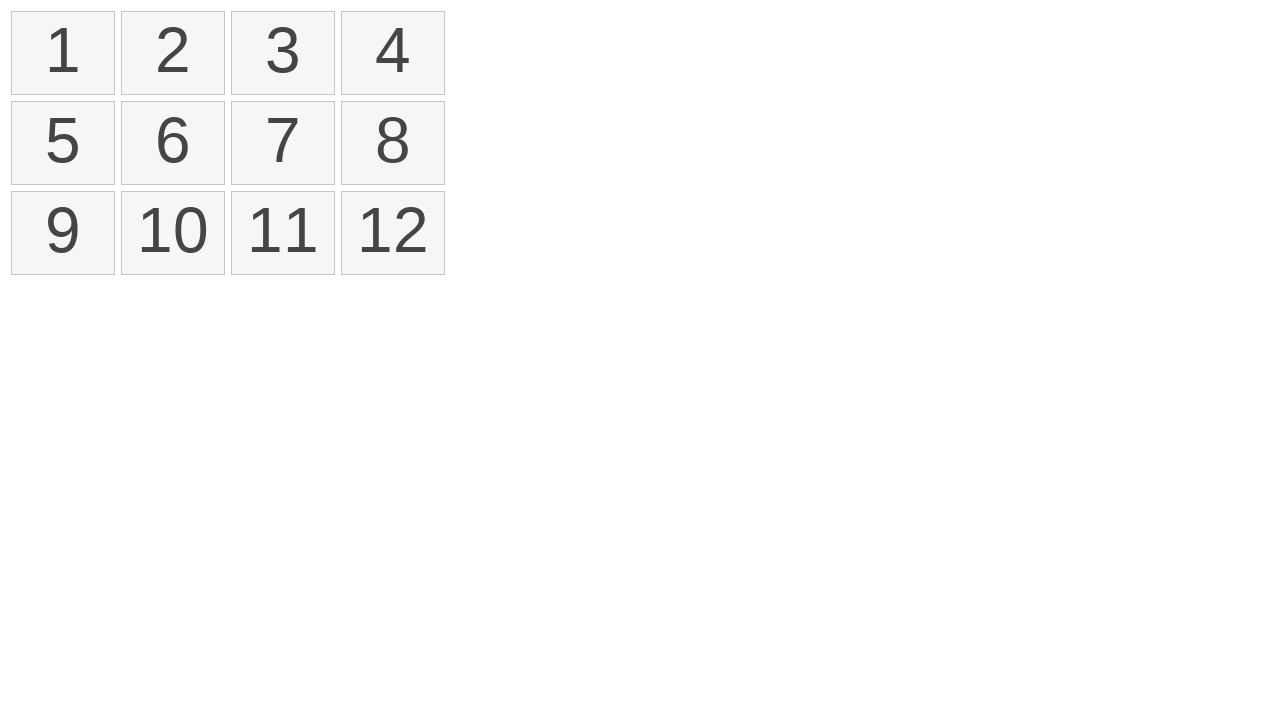

Located all selectable list items in the jQuery UI grid
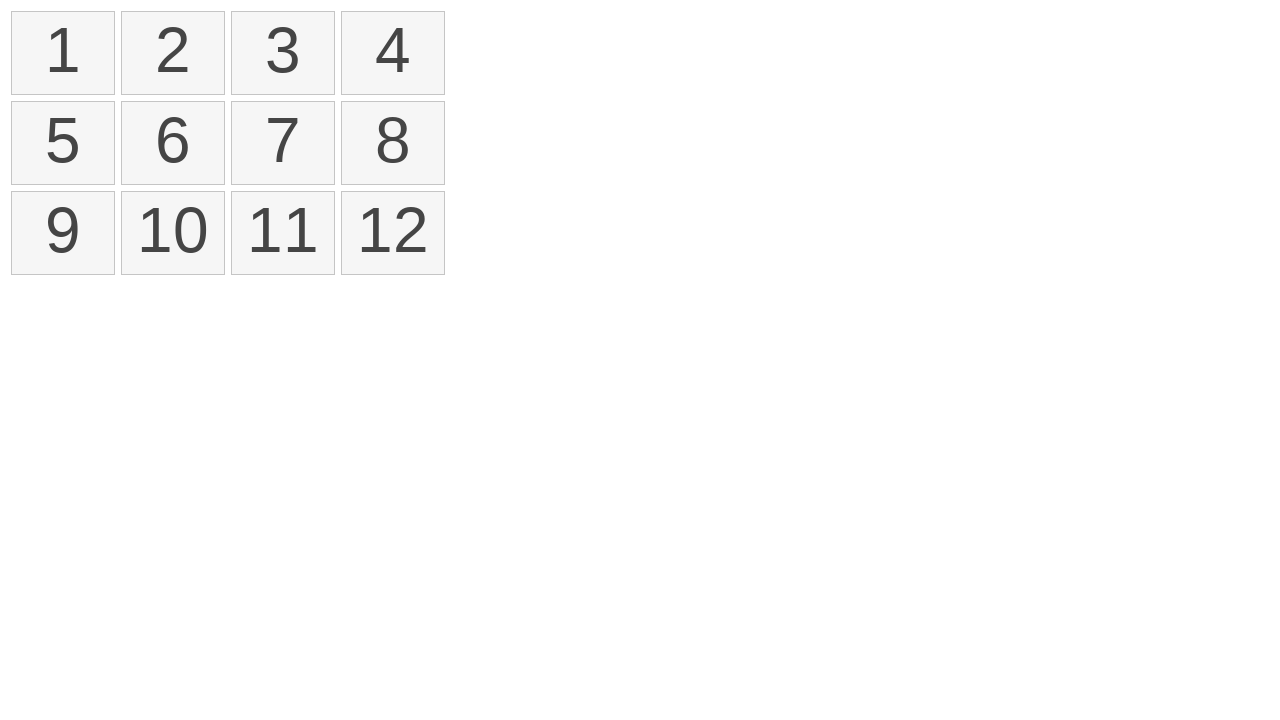

Generated random end position index: 2
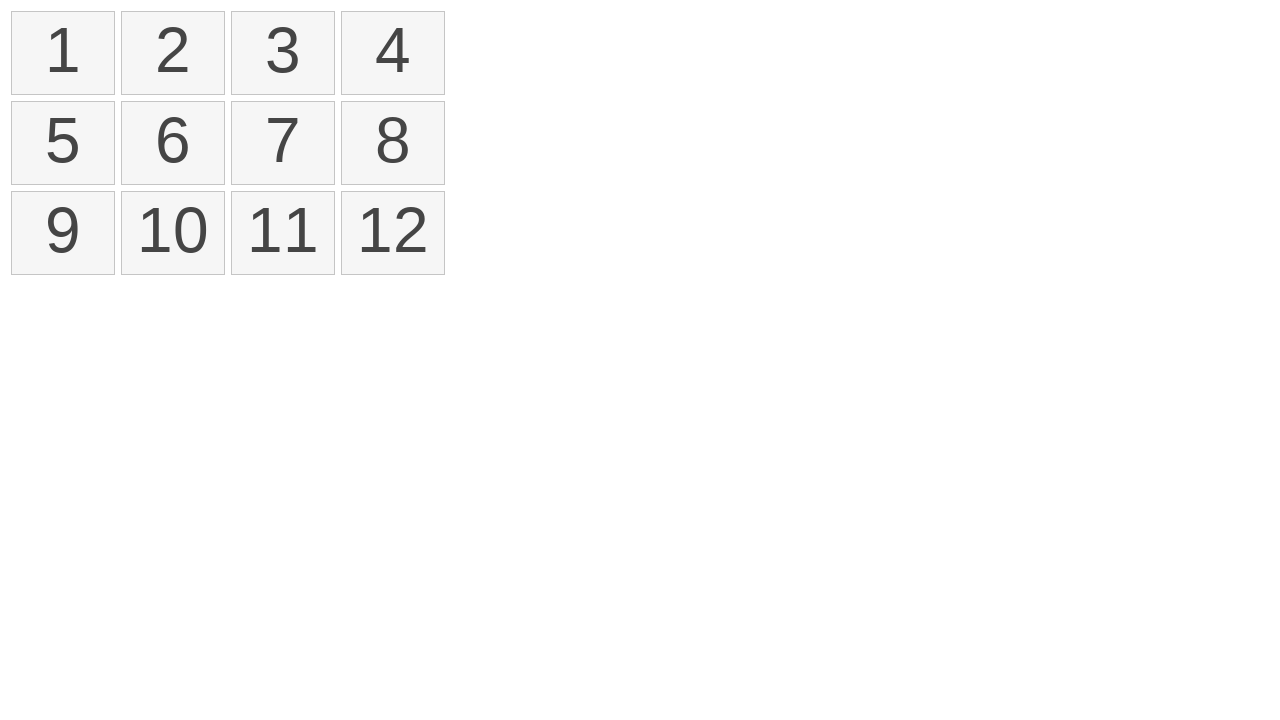

Retrieved bounding box of first element for drag start
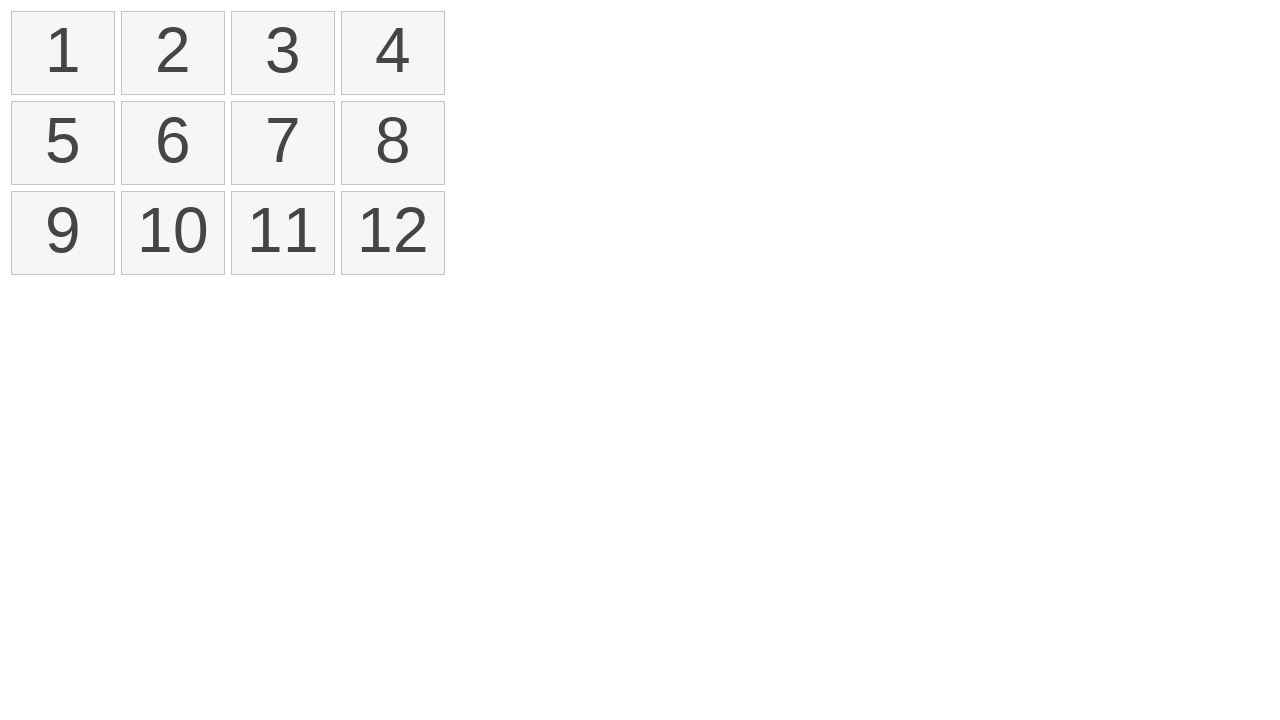

Retrieved bounding box of element at index 2 for drag end
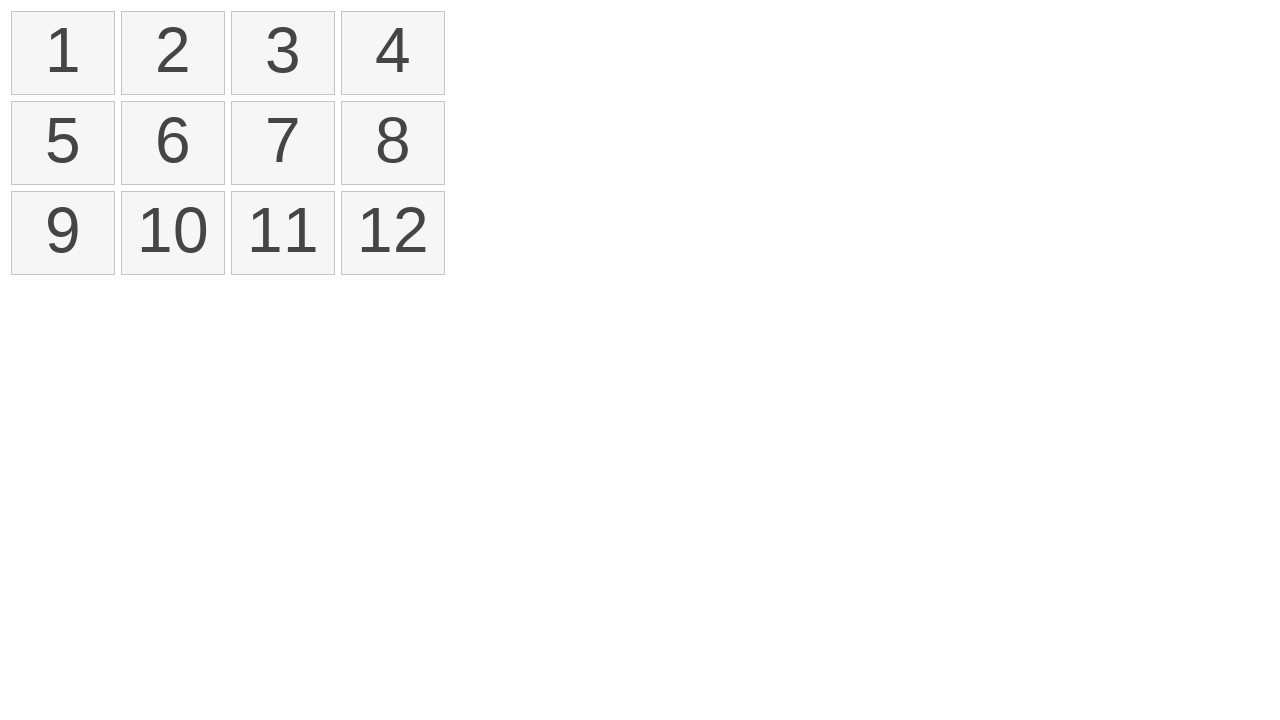

Moved mouse to center of first element at (63, 53)
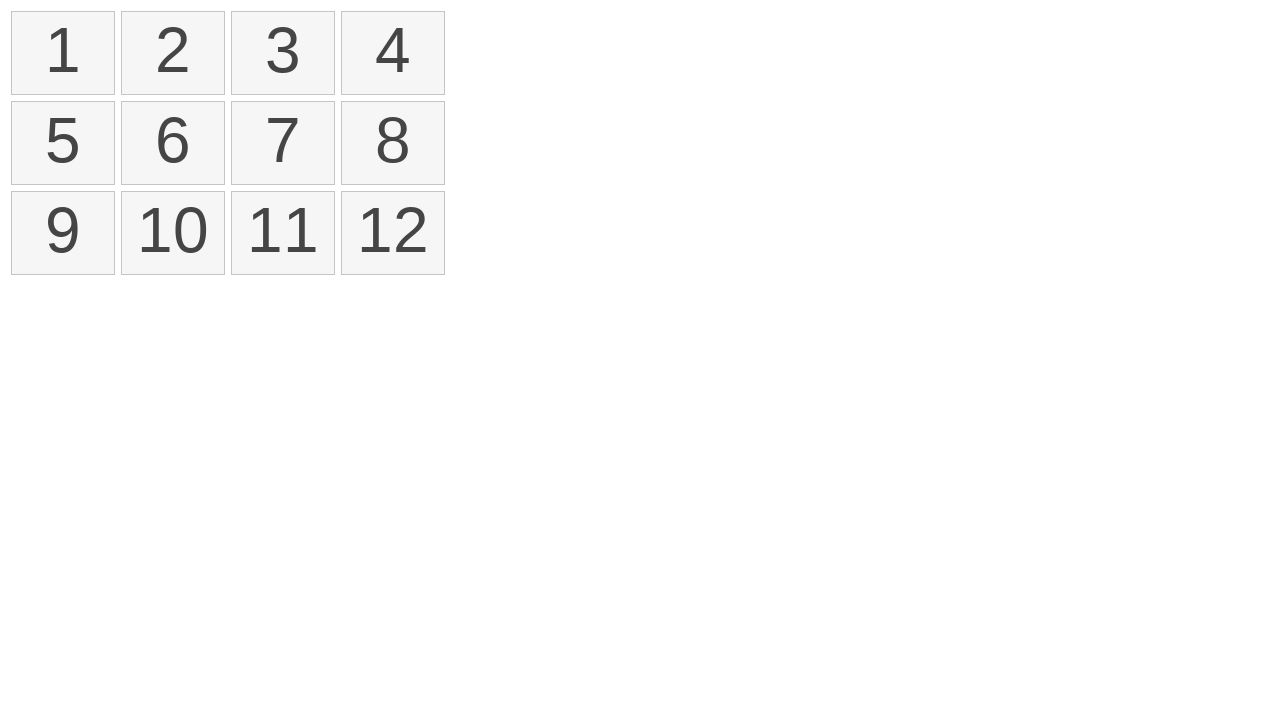

Pressed mouse button down on first element at (63, 53)
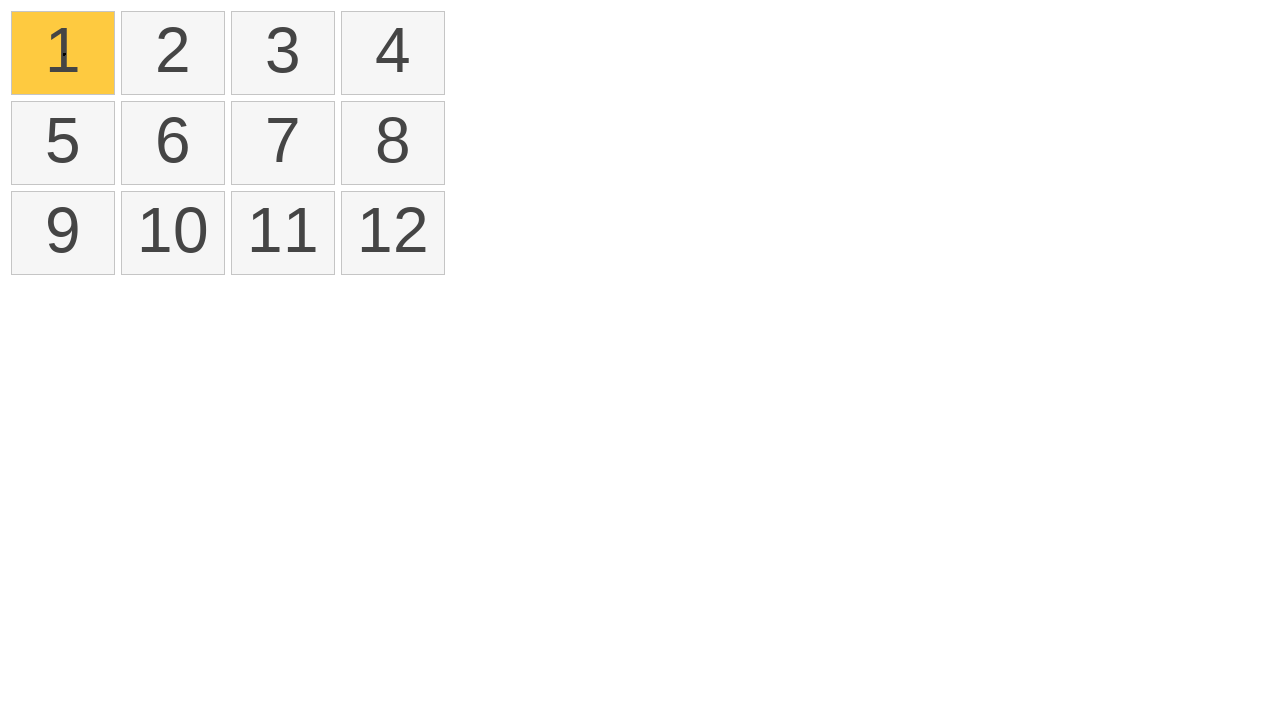

Dragged mouse to center of element at index 2 at (283, 53)
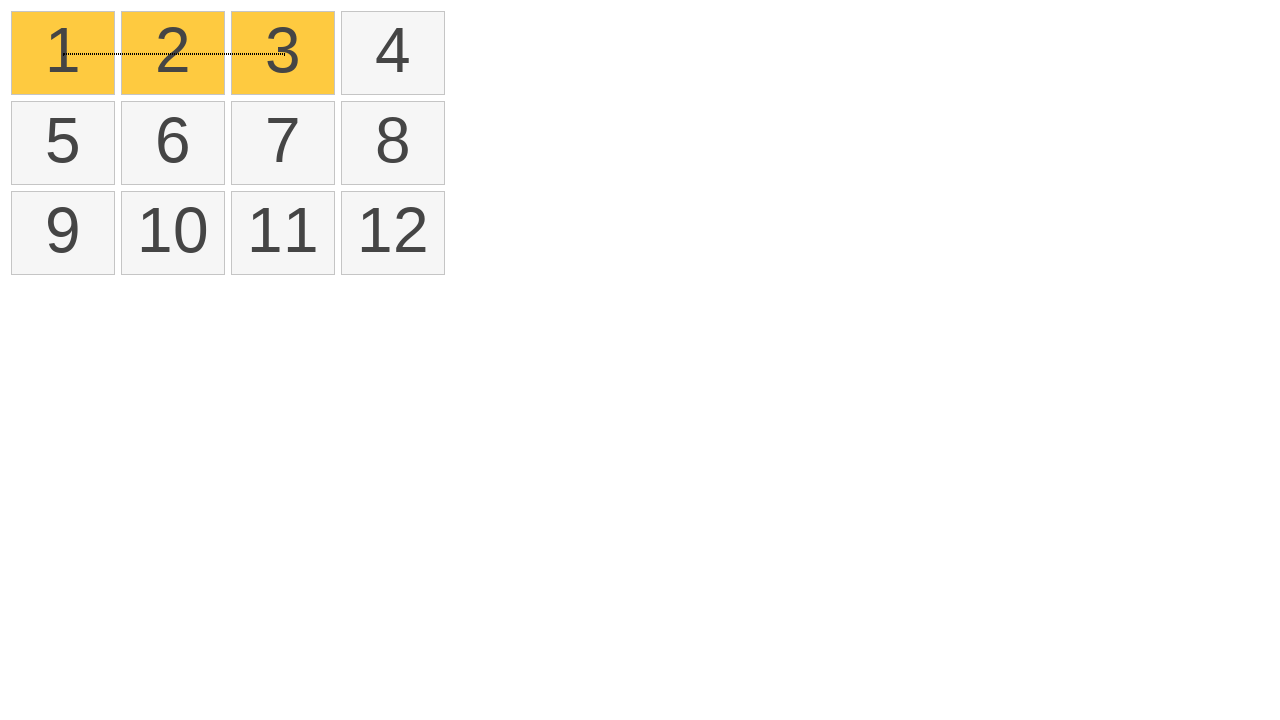

Released mouse button to complete drag selection at (283, 53)
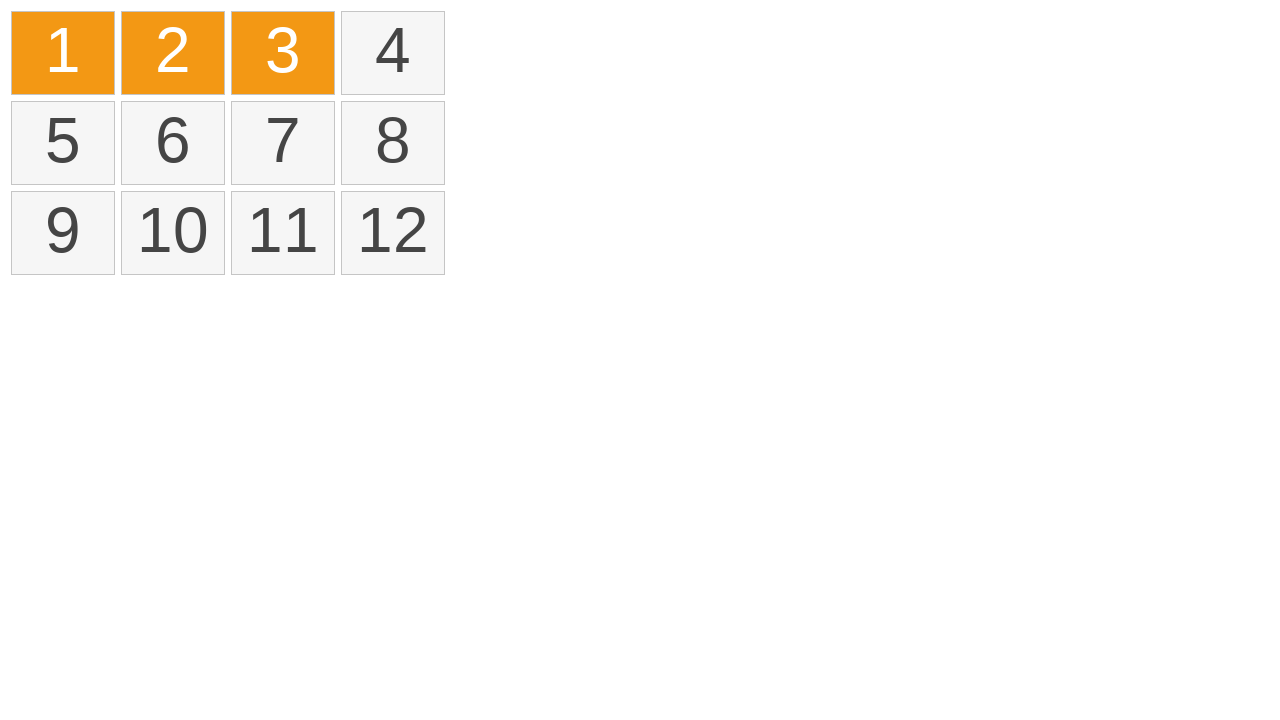

Located all selected elements - found 3 selected items
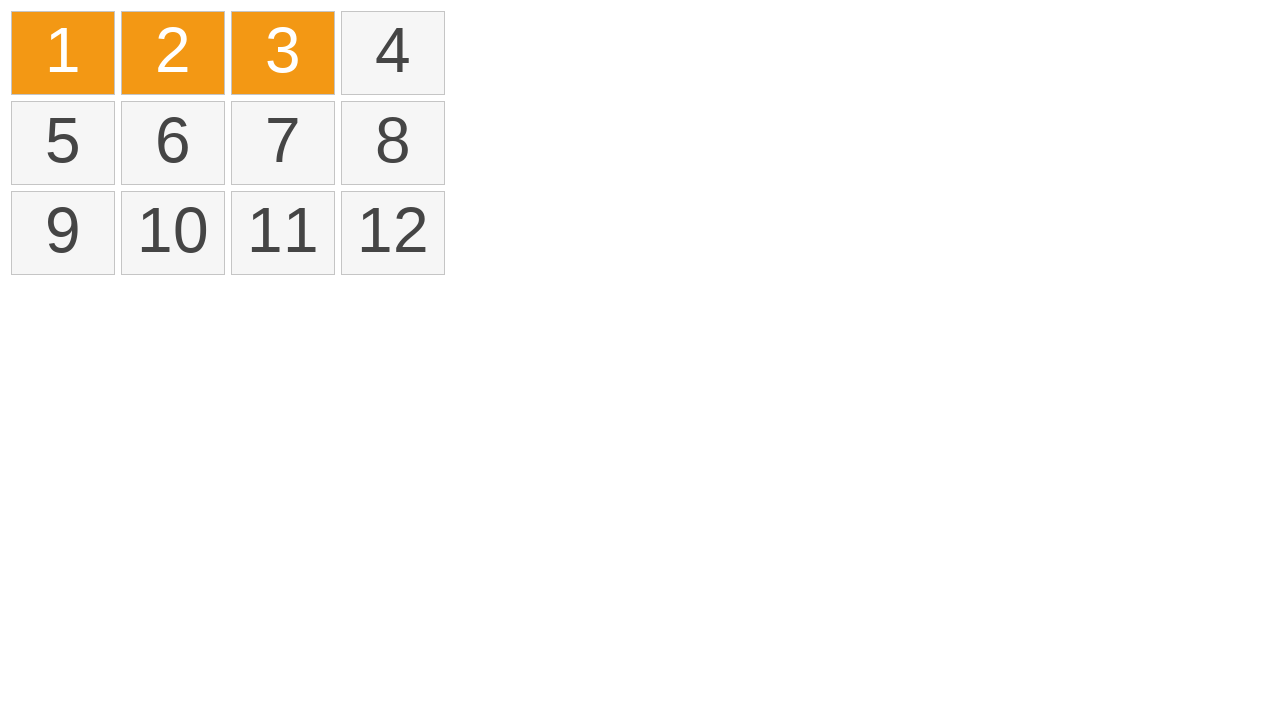

Verified selected element 0: text is '1' (expected '1')
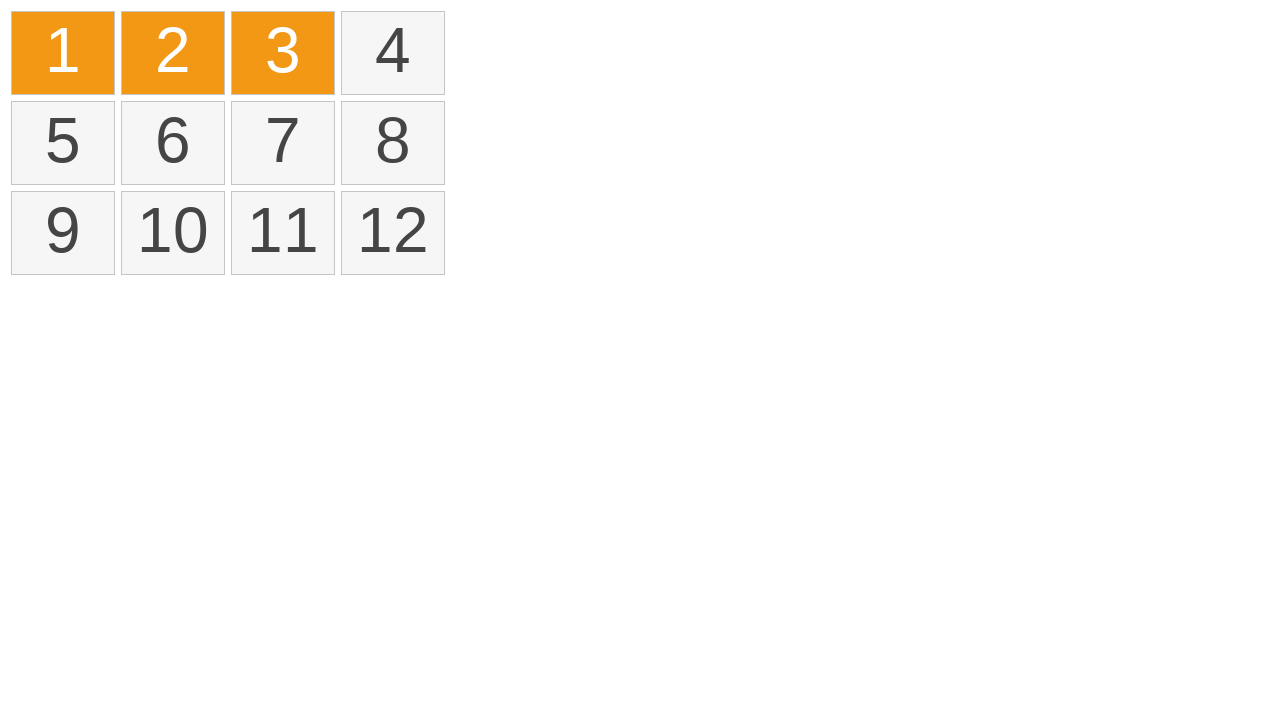

Verified selected element 1: text is '2' (expected '2')
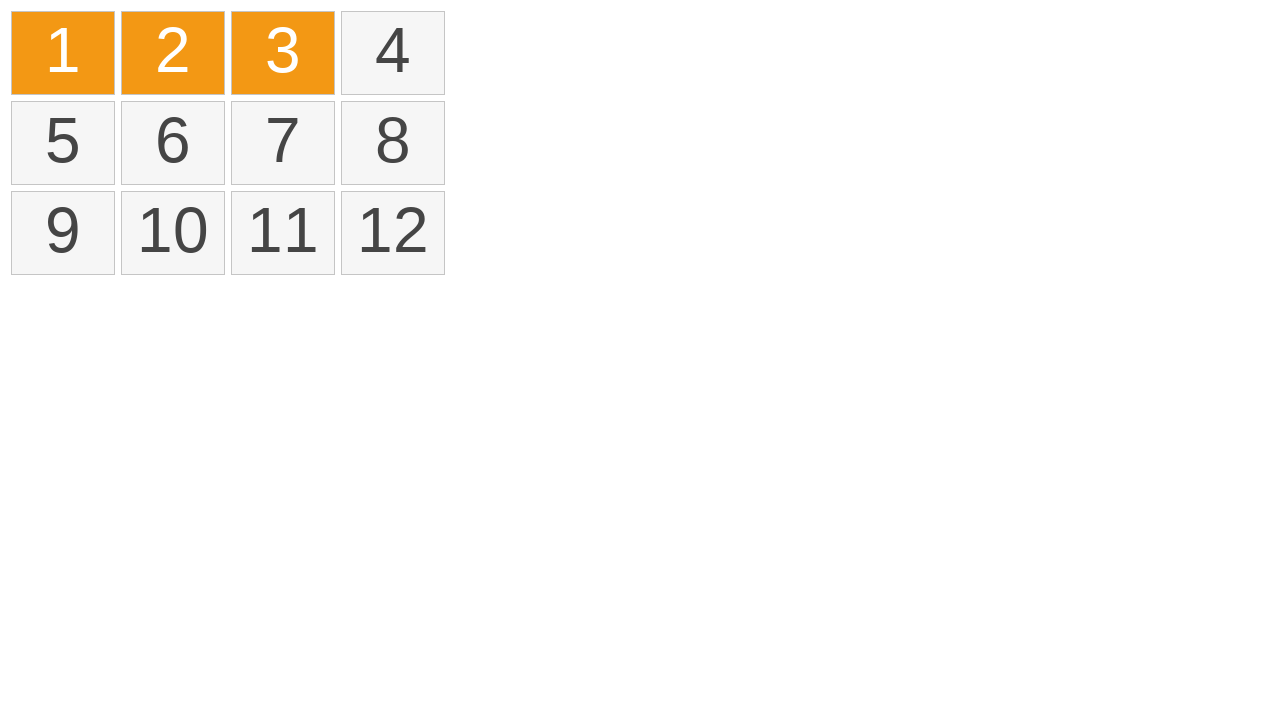

Verified selected element 2: text is '3' (expected '3')
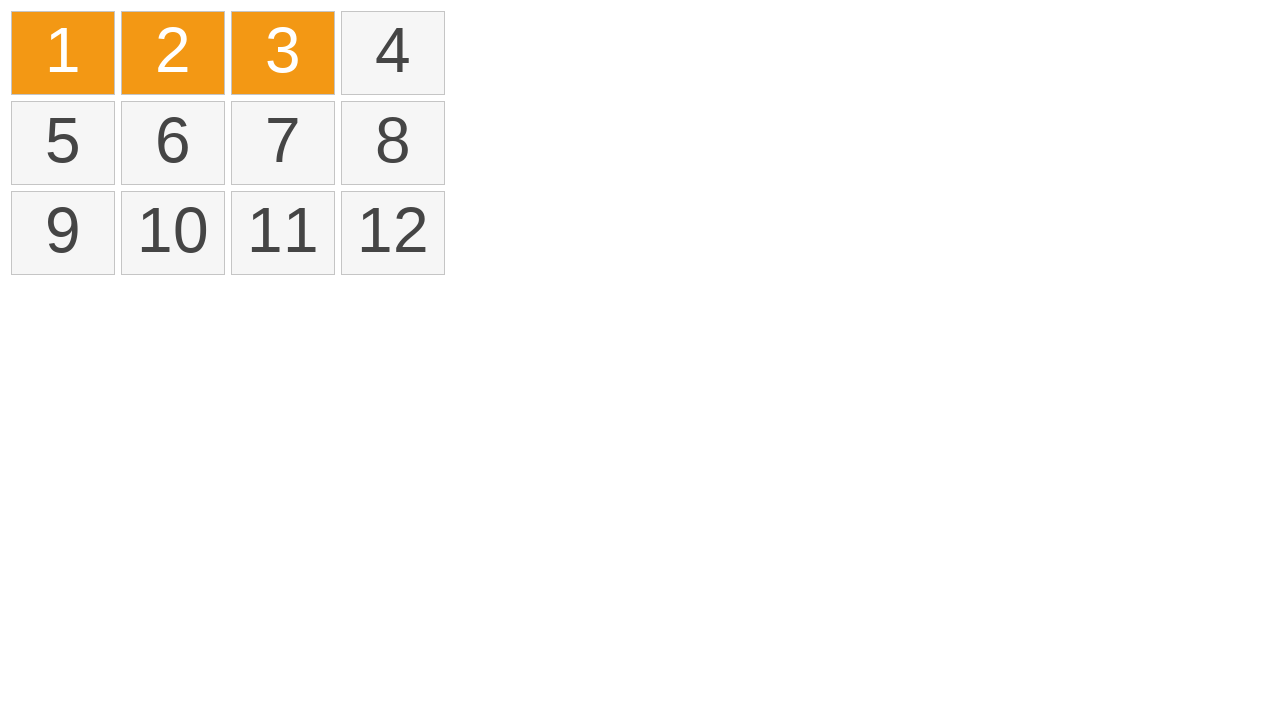

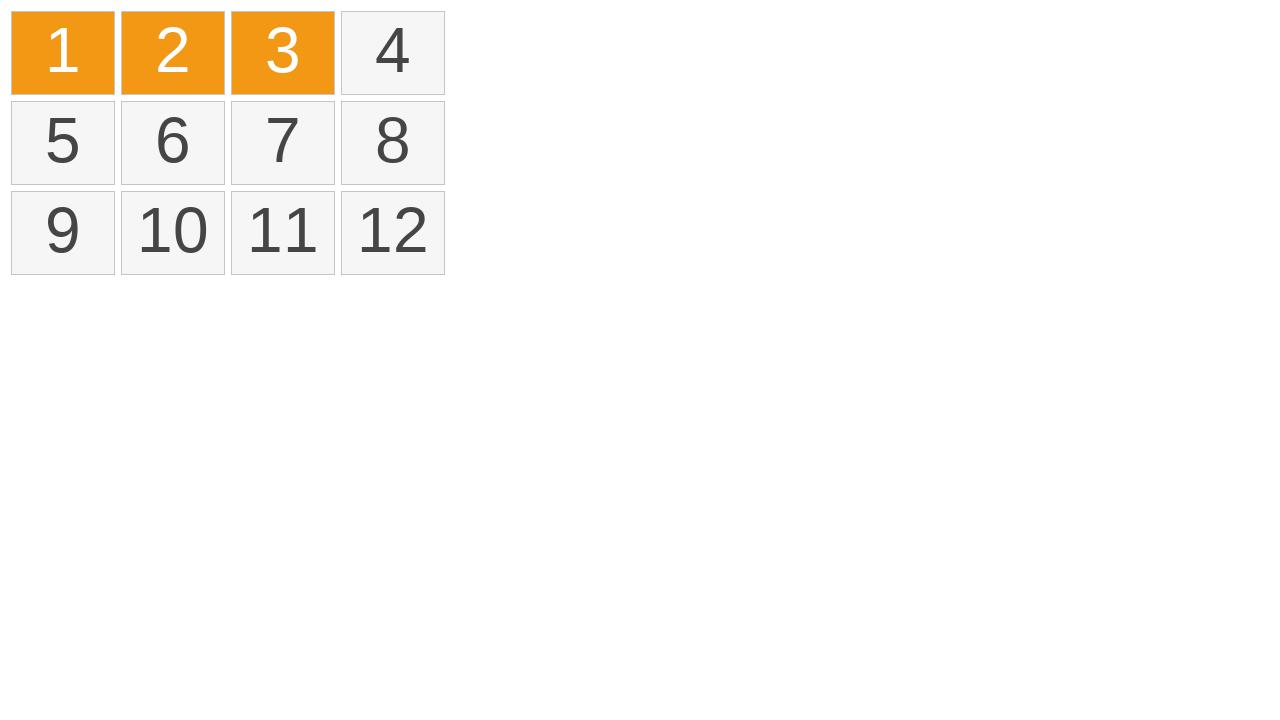